Navigates to Lee Spring website and clicks on the login/logout link in the header navigation.

Starting URL: https://www.leespring.com/

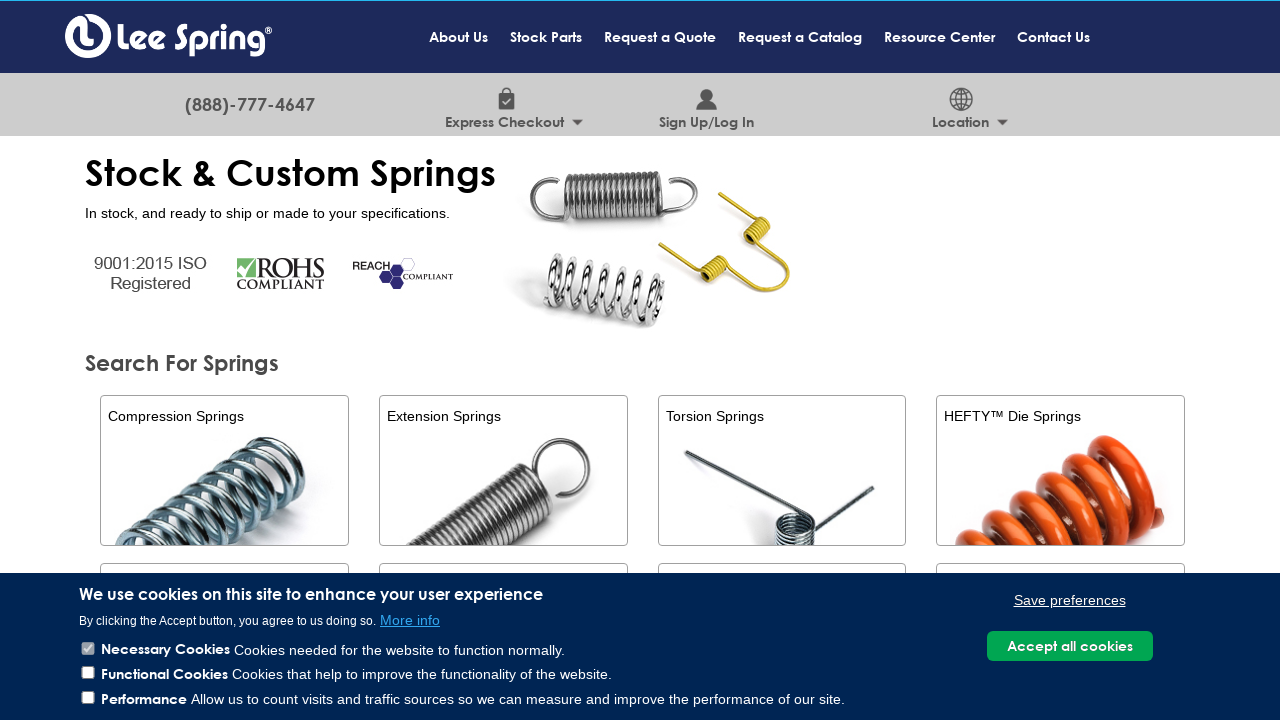

Waited for Lee Spring website to load (domcontentloaded)
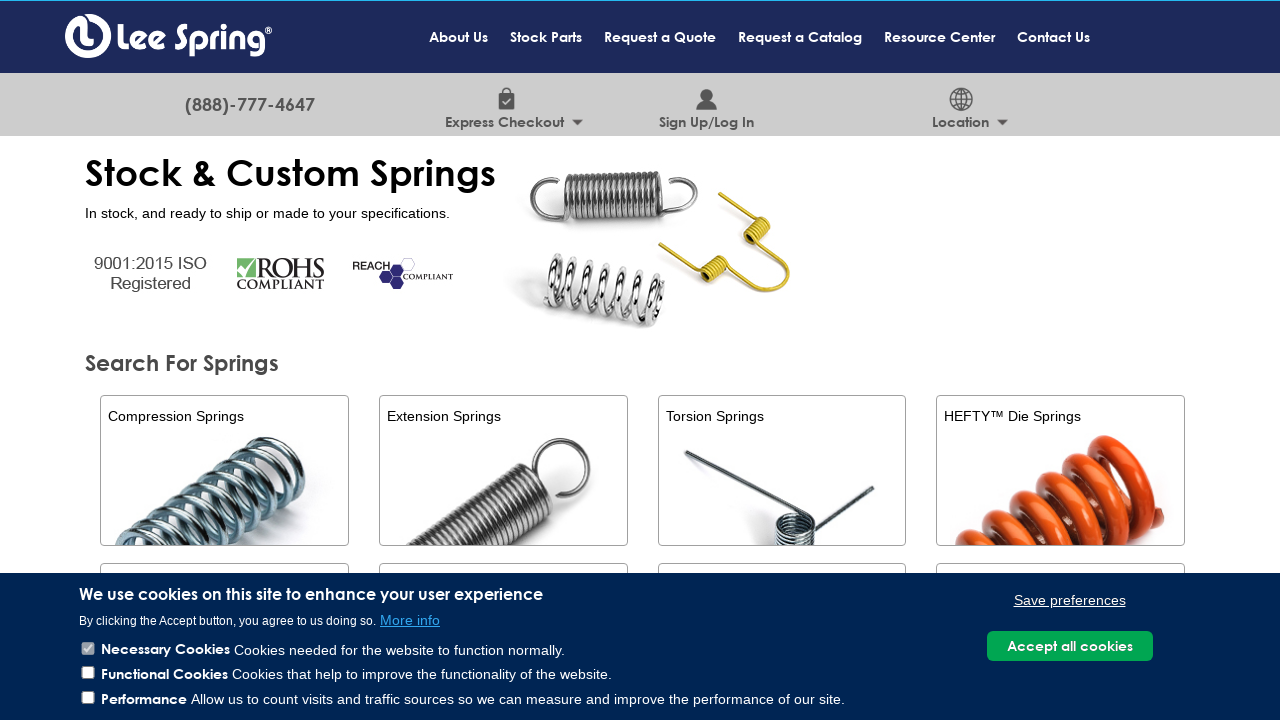

Clicked on the login/logout link in header navigation at (707, 105) on a.login-logout
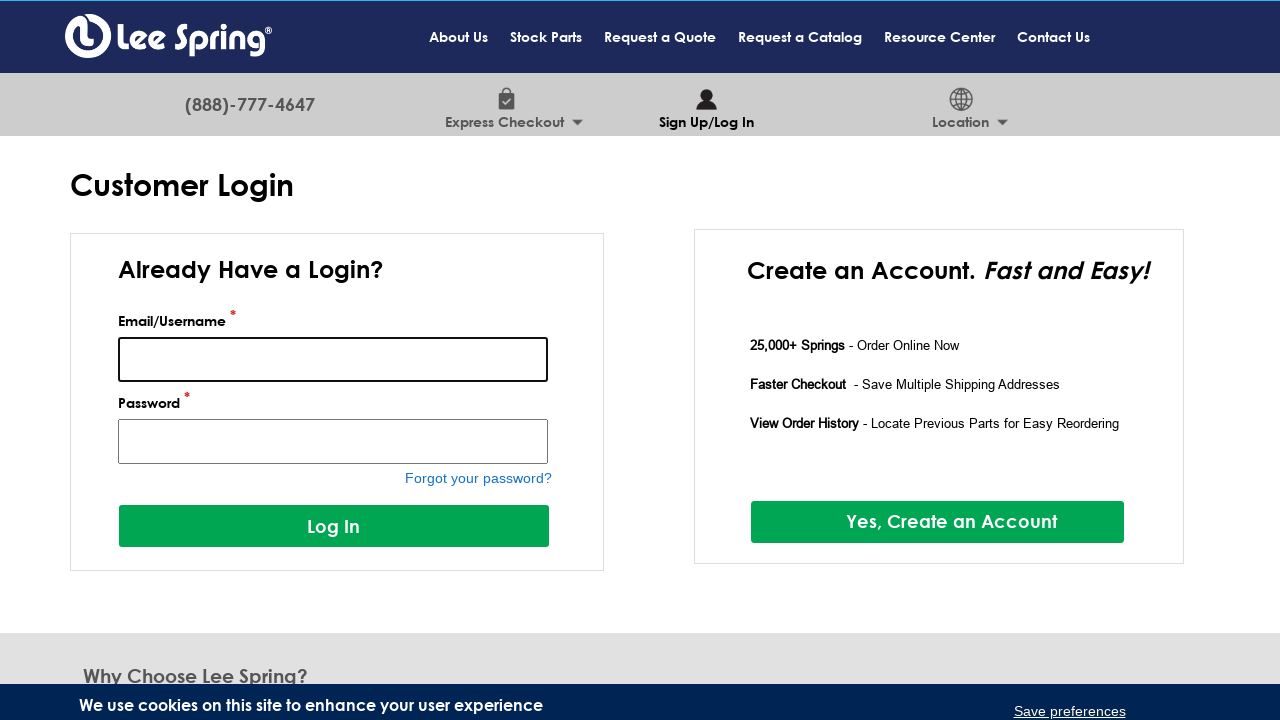

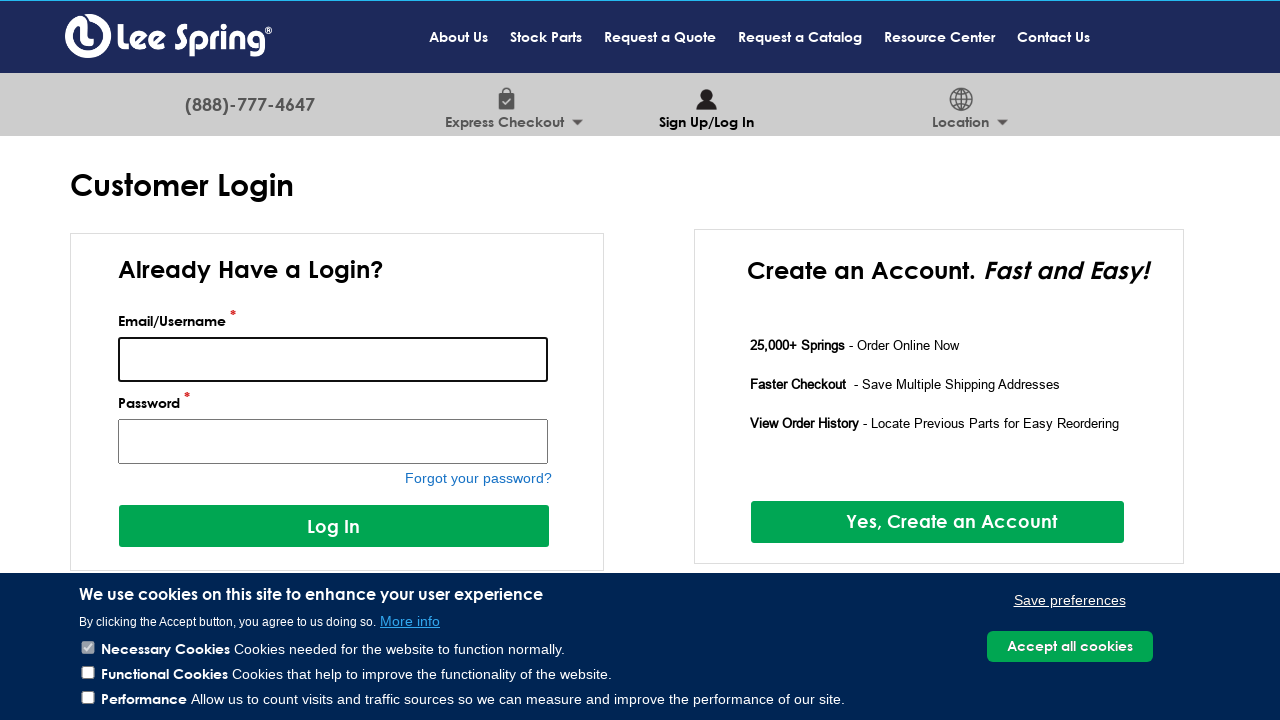